Tests checkbox functionality by clicking on the "Family and Friends" checkbox and verifying it becomes selected on a practice website

Starting URL: https://rahulshettyacademy.com/dropdownsPractise/

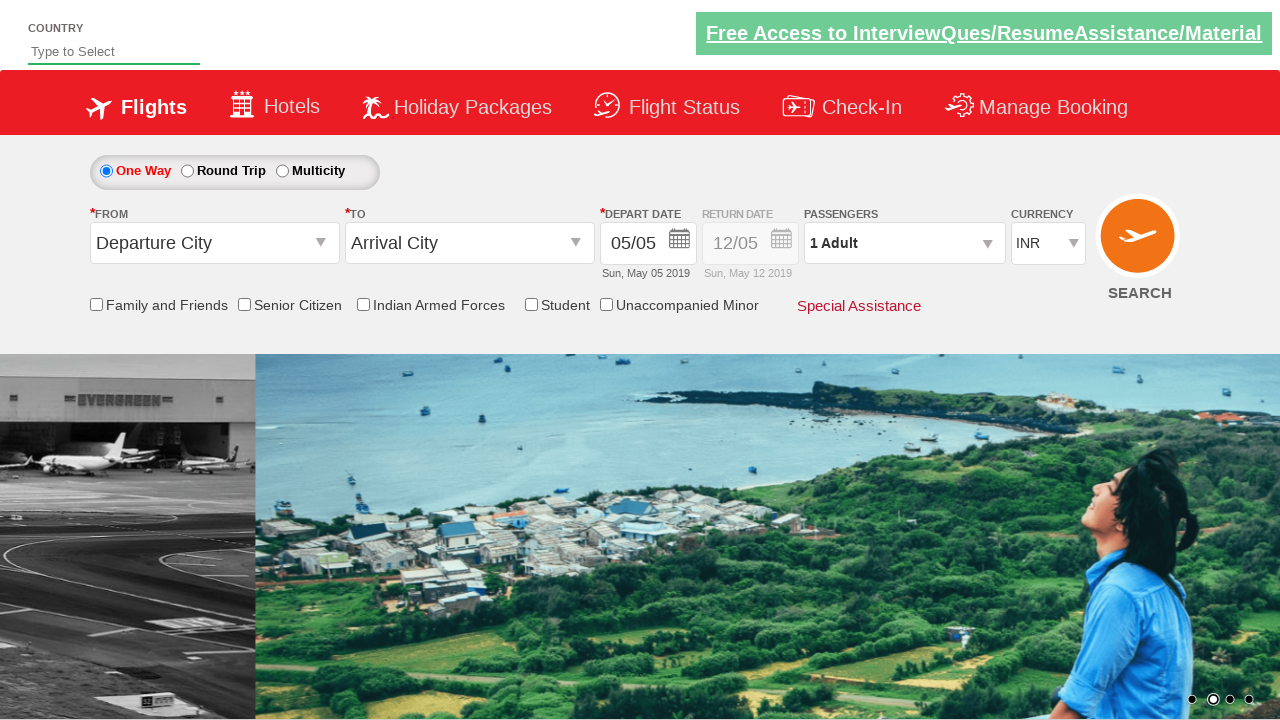

Clicked on the 'Family and Friends' checkbox at (96, 304) on input[id*='friendsandfamily']
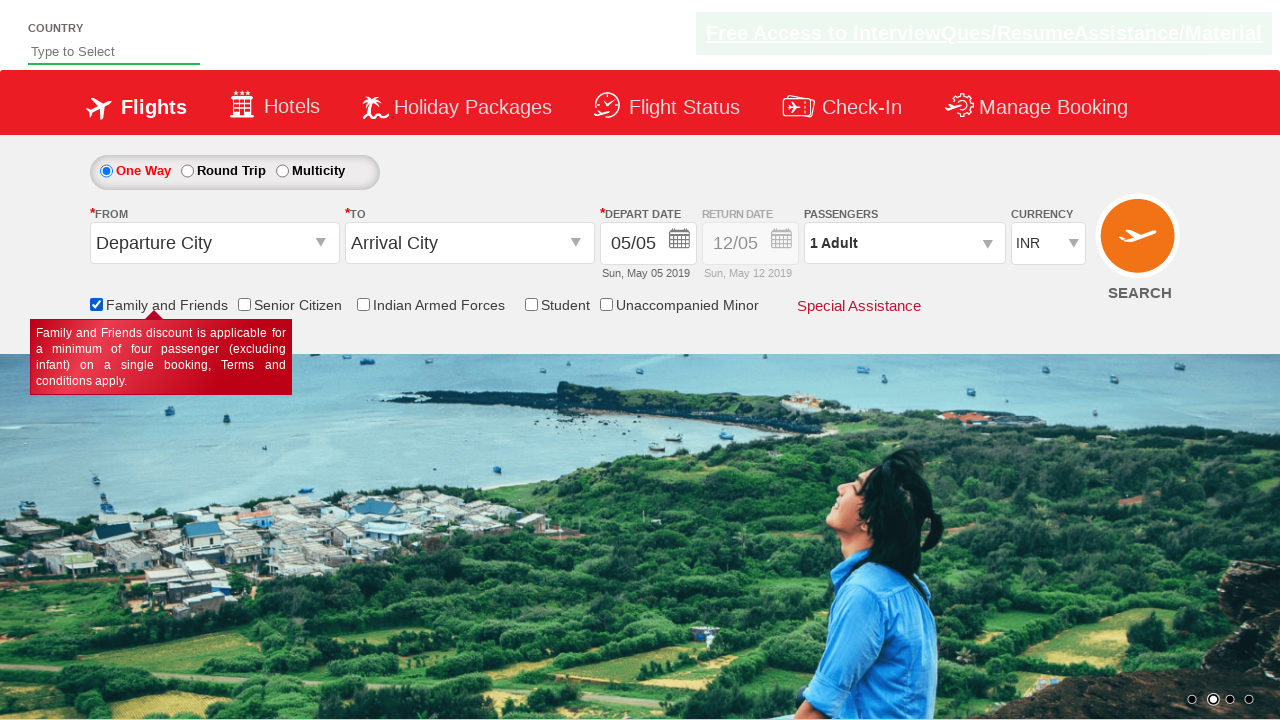

Located the 'Family and Friends' checkbox element
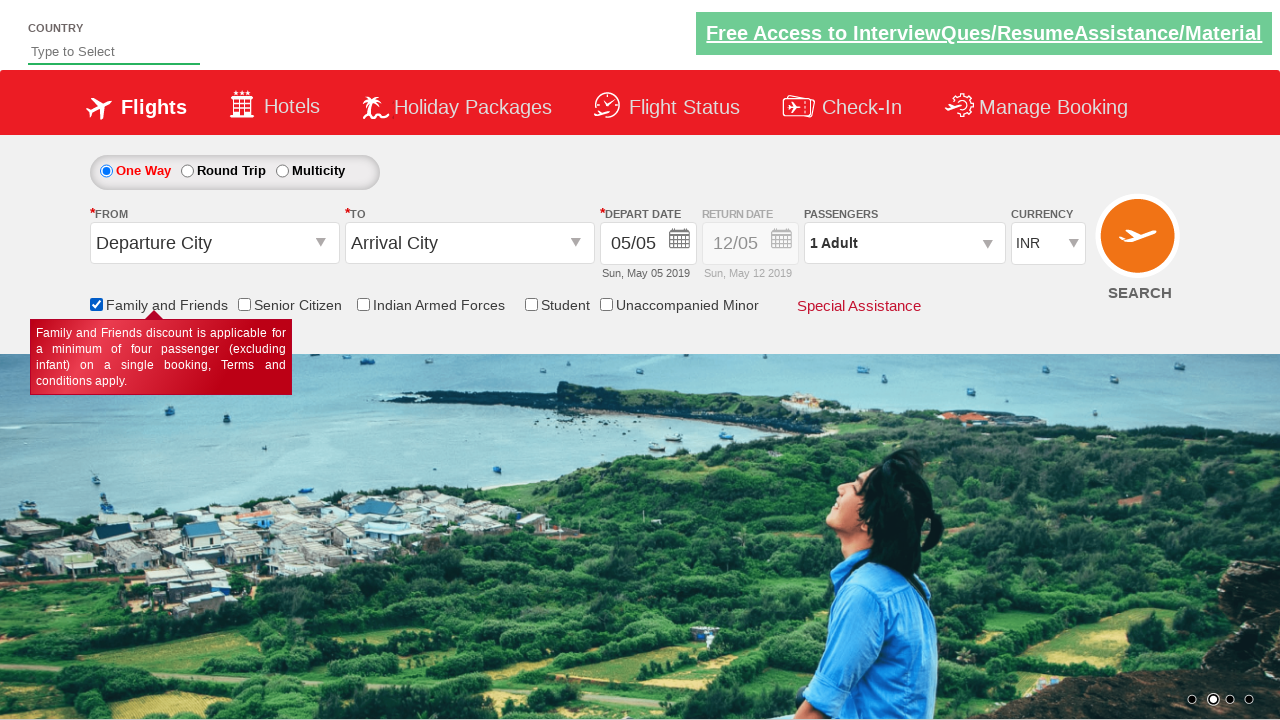

Verified that the 'Family and Friends' checkbox is selected
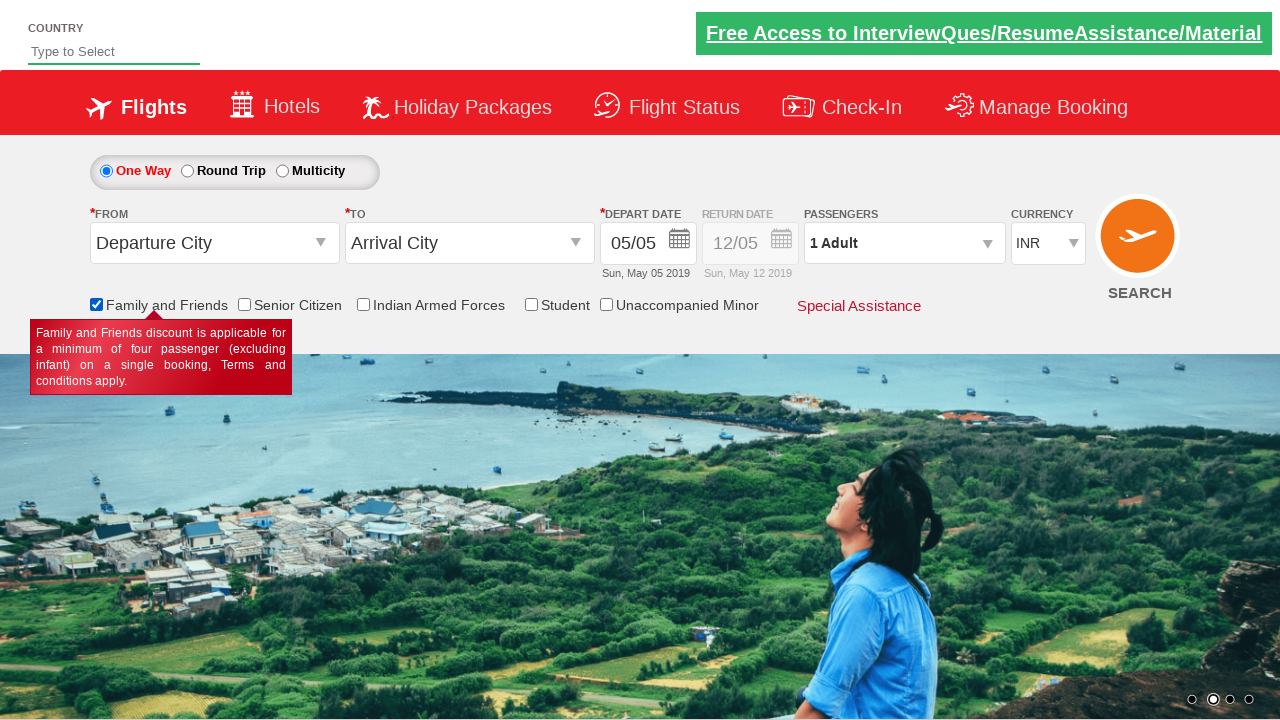

Located all checkbox elements on the page
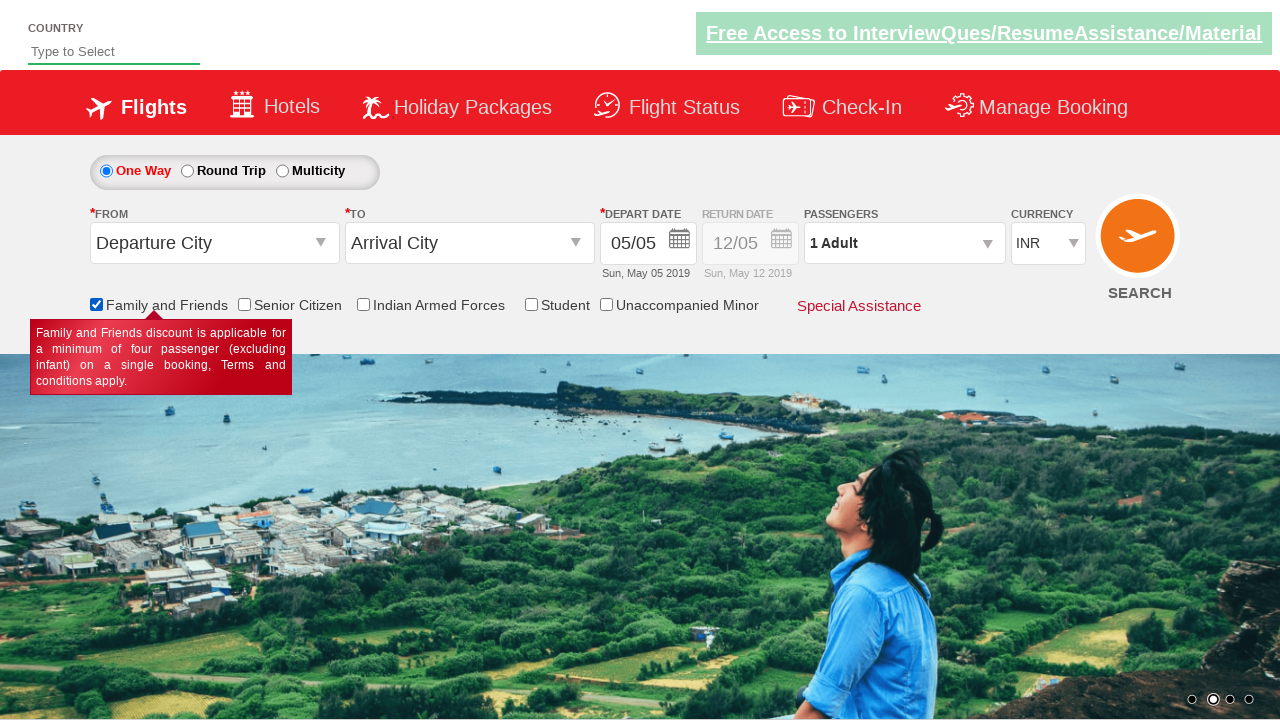

Counted checkboxes: 6 total checkboxes found
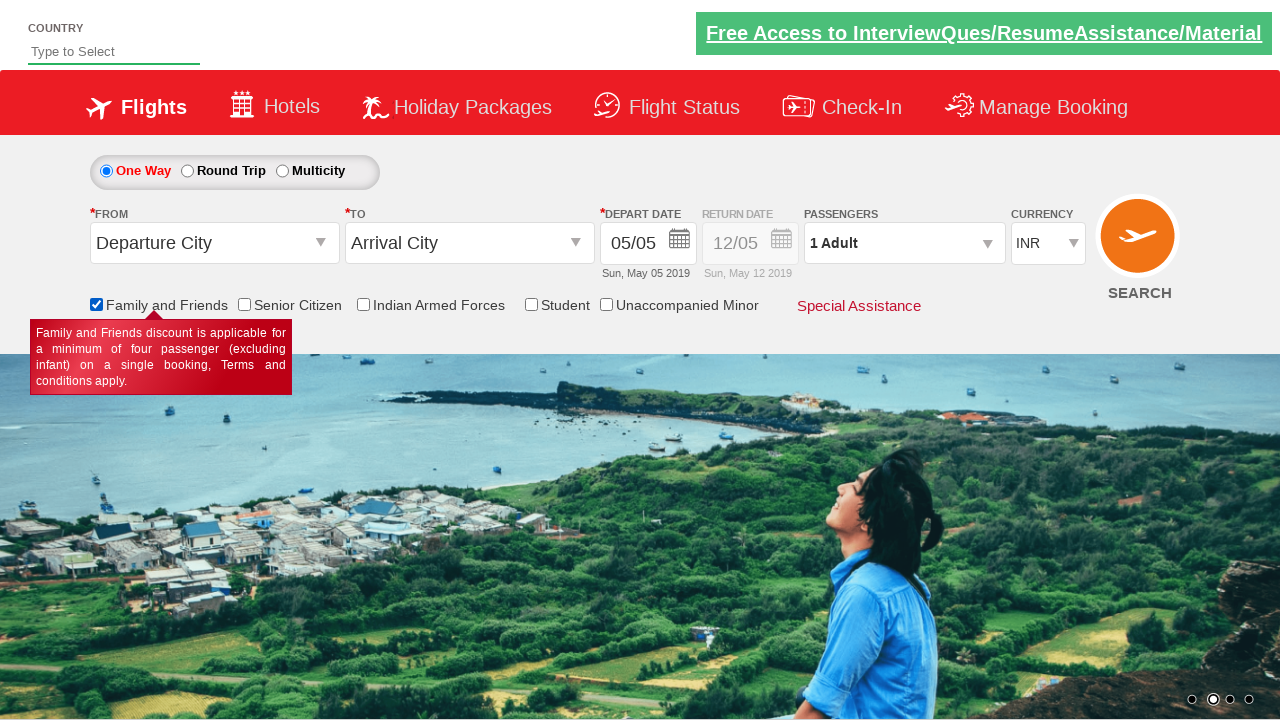

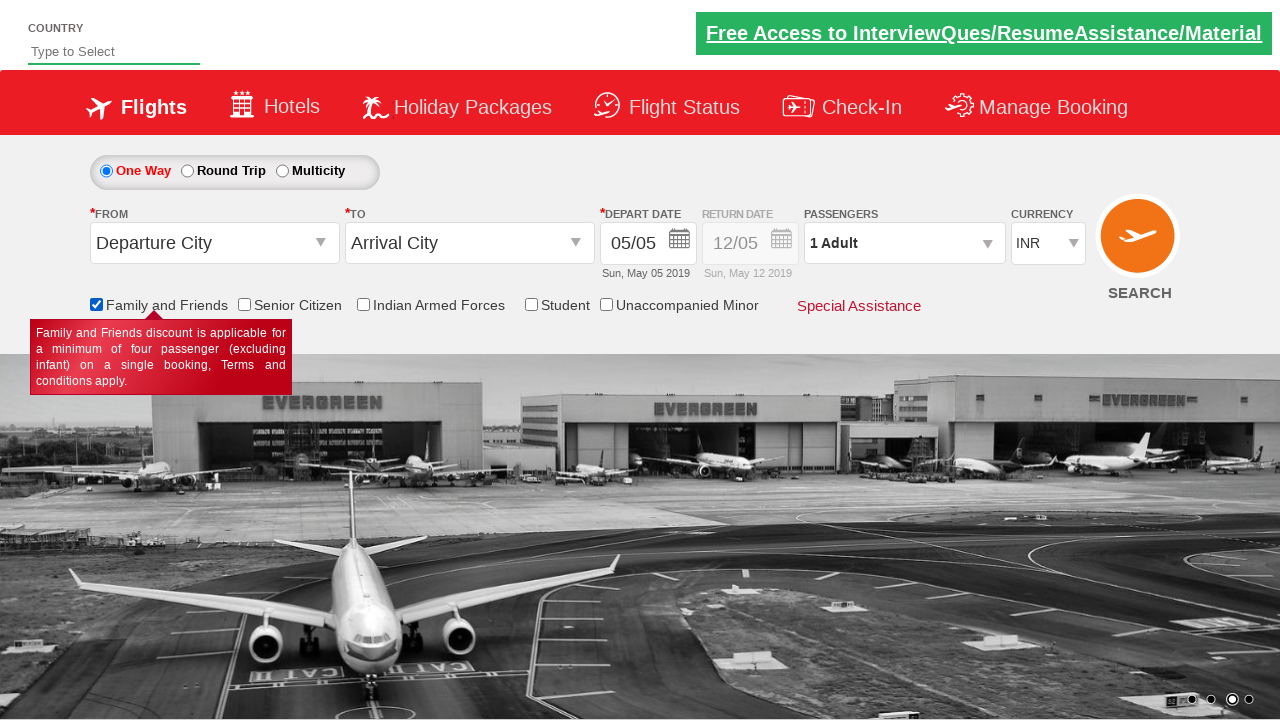